Validates the default checkbox selection state on the HTML forms page, checking that Milk and Cheese are unselected while Butter is selected by default

Starting URL: https://echoecho.com/htmlforms09.htm

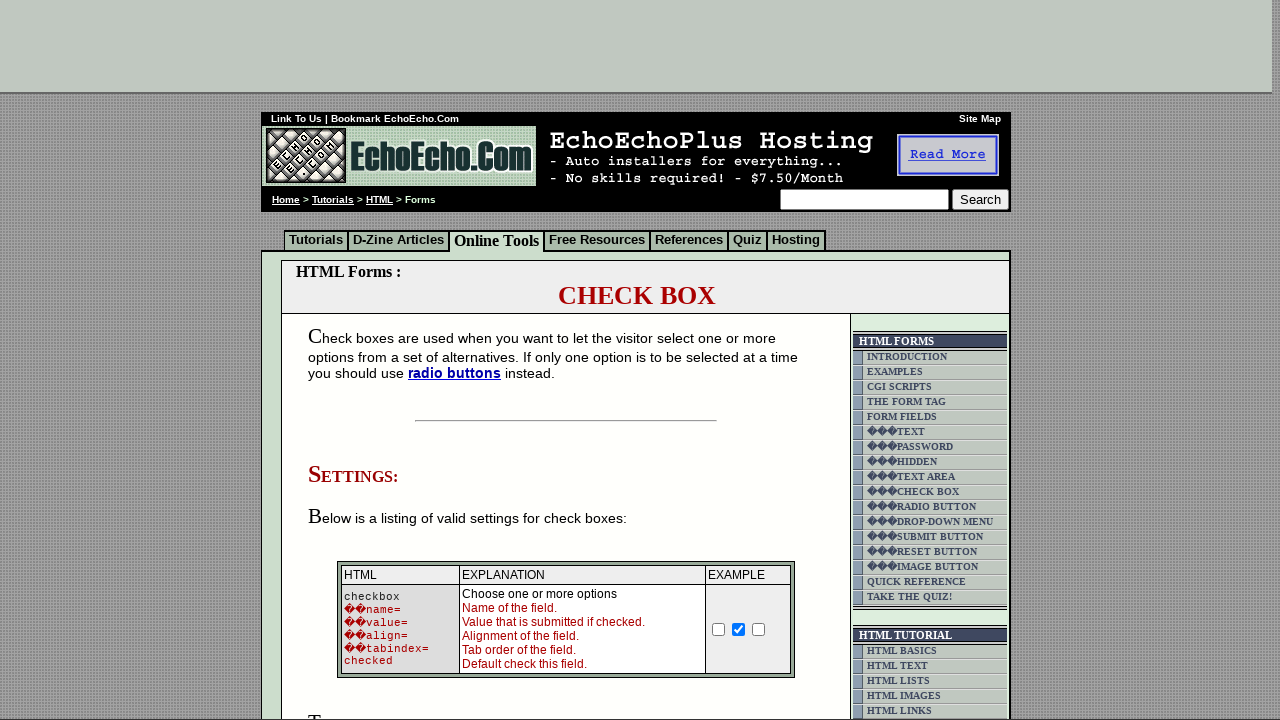

Navigated to HTML forms page
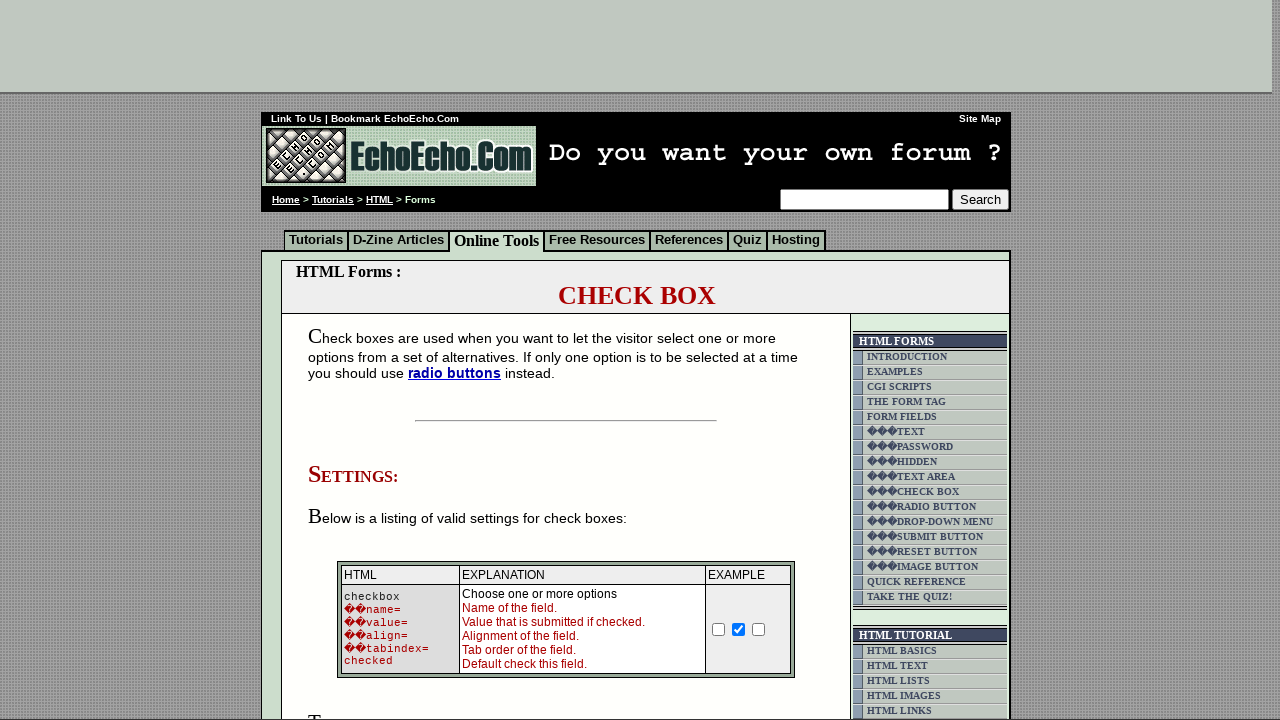

Located Milk checkbox element
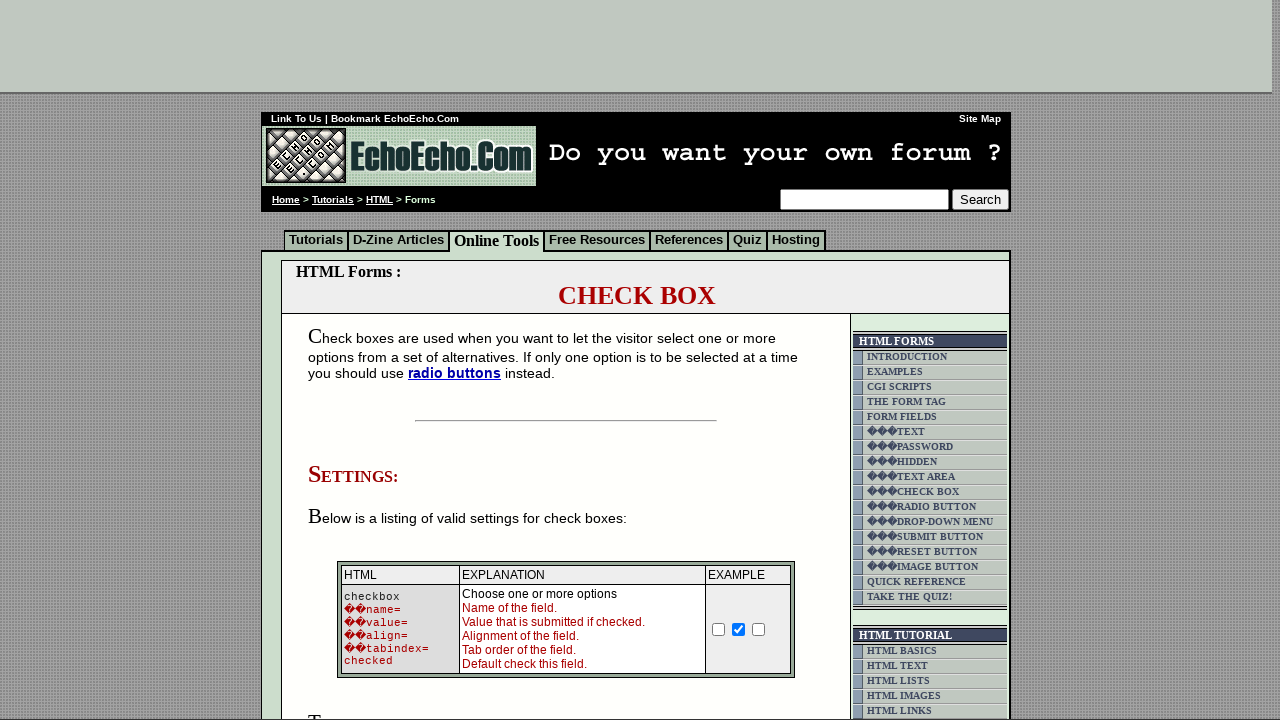

Verified Milk checkbox is unselected by default
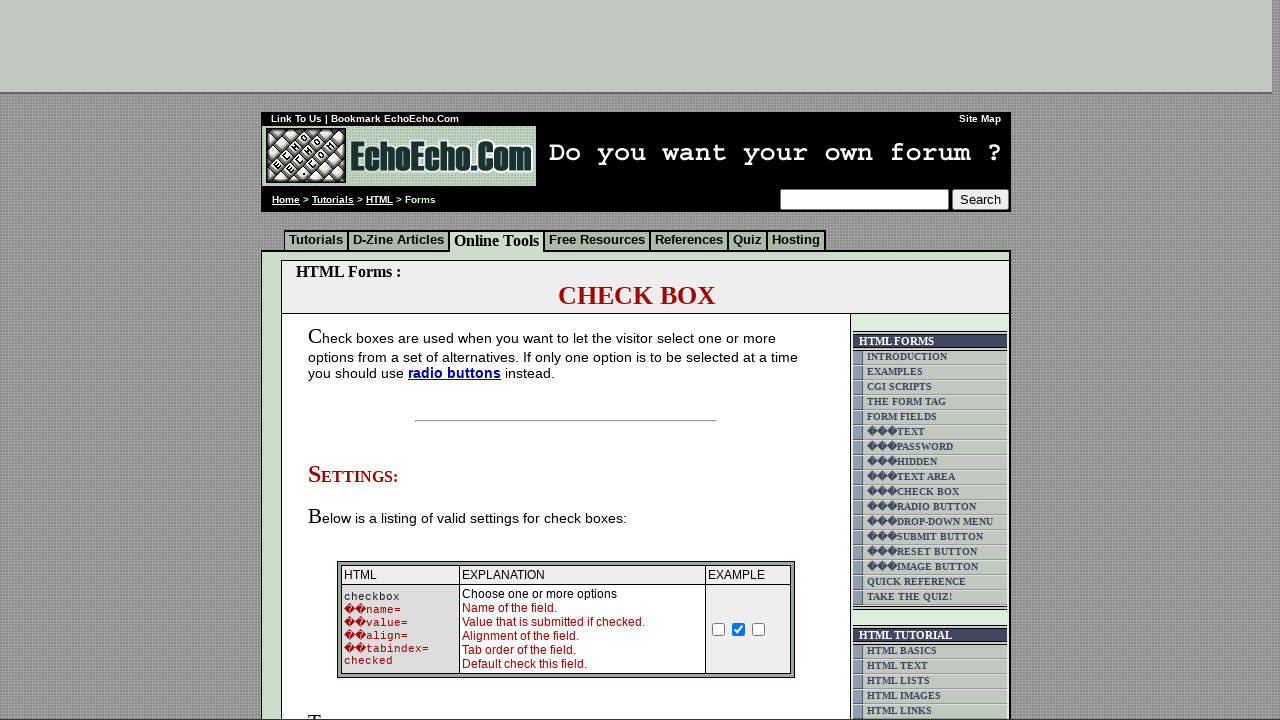

Located Butter checkbox element
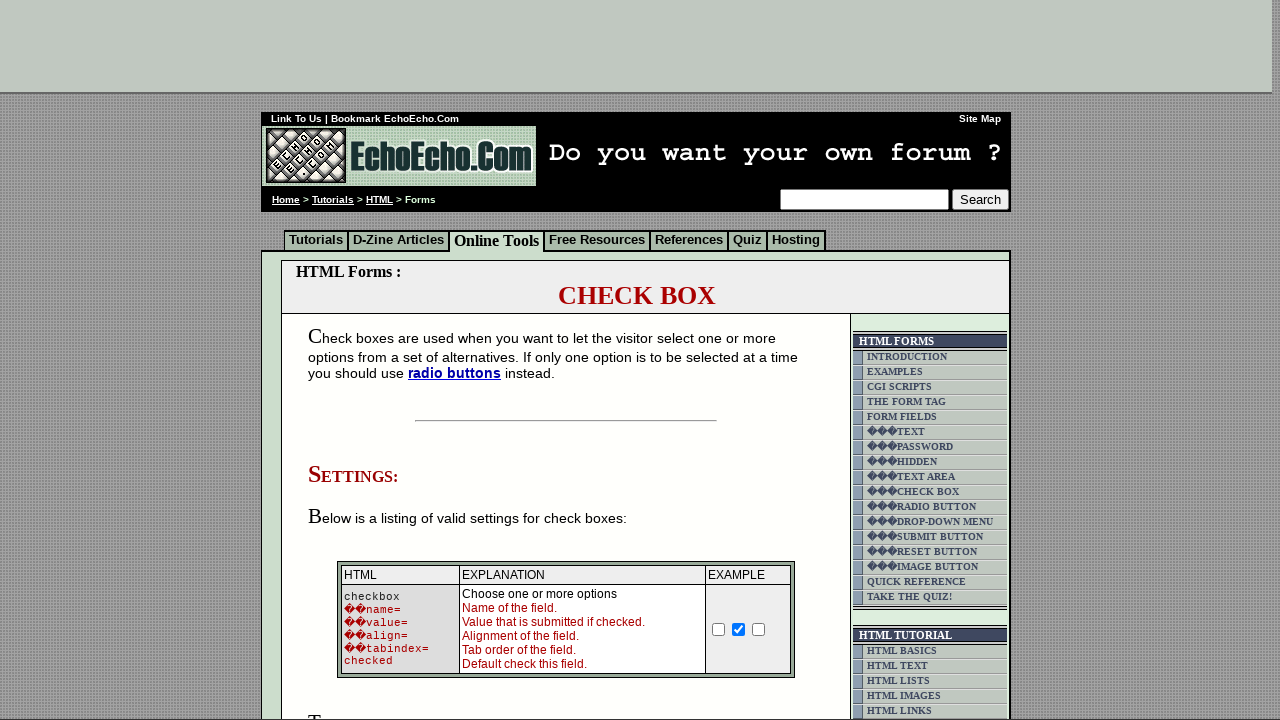

Verified Butter checkbox is selected by default
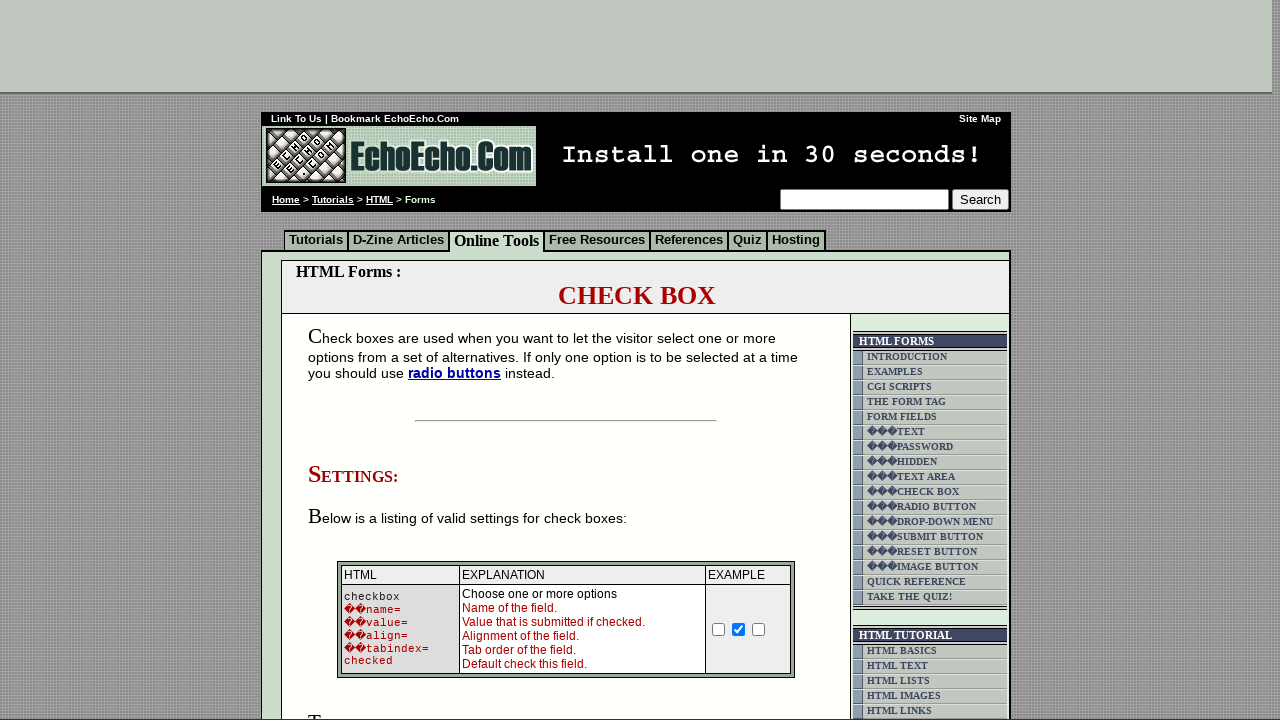

Located Cheese checkbox element
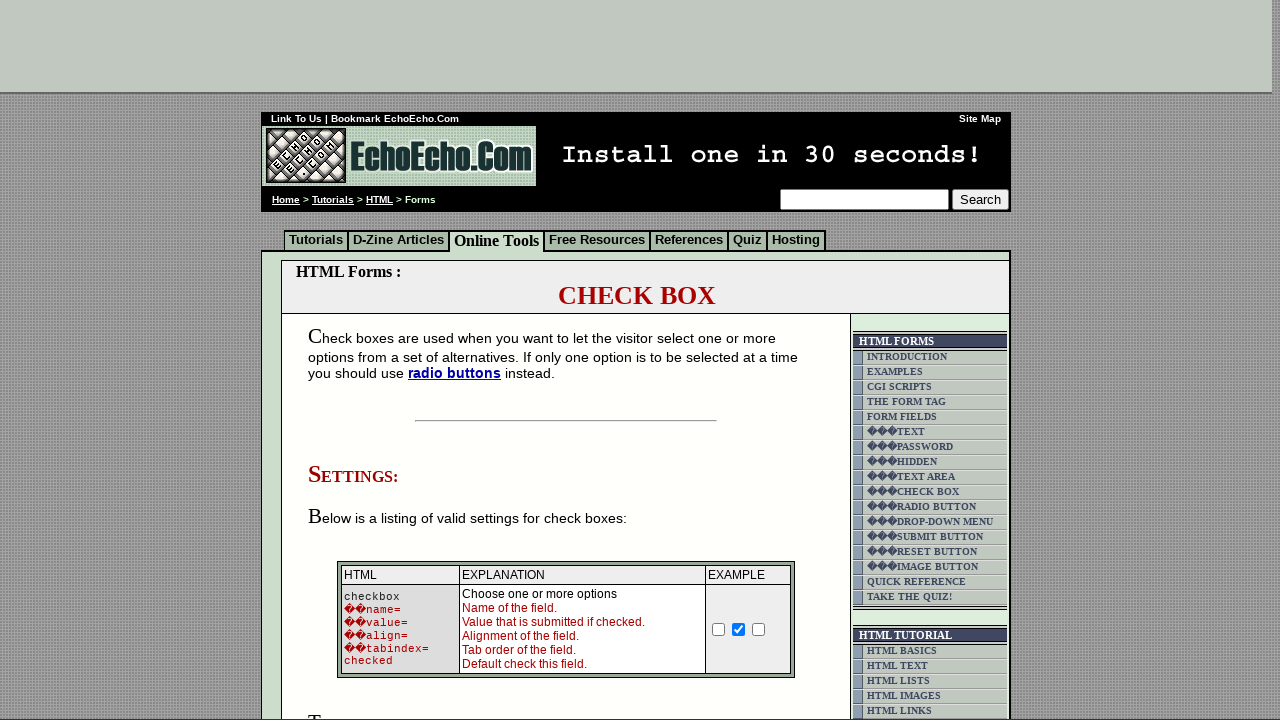

Verified Cheese checkbox is unselected by default
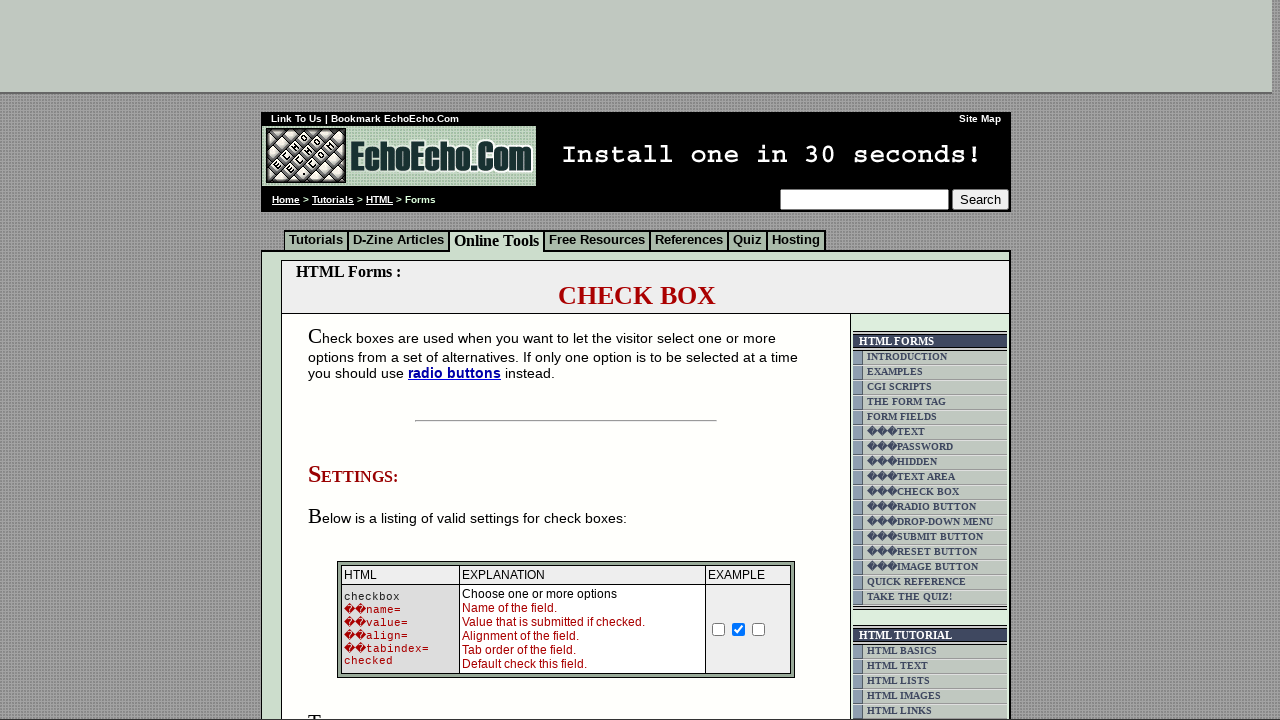

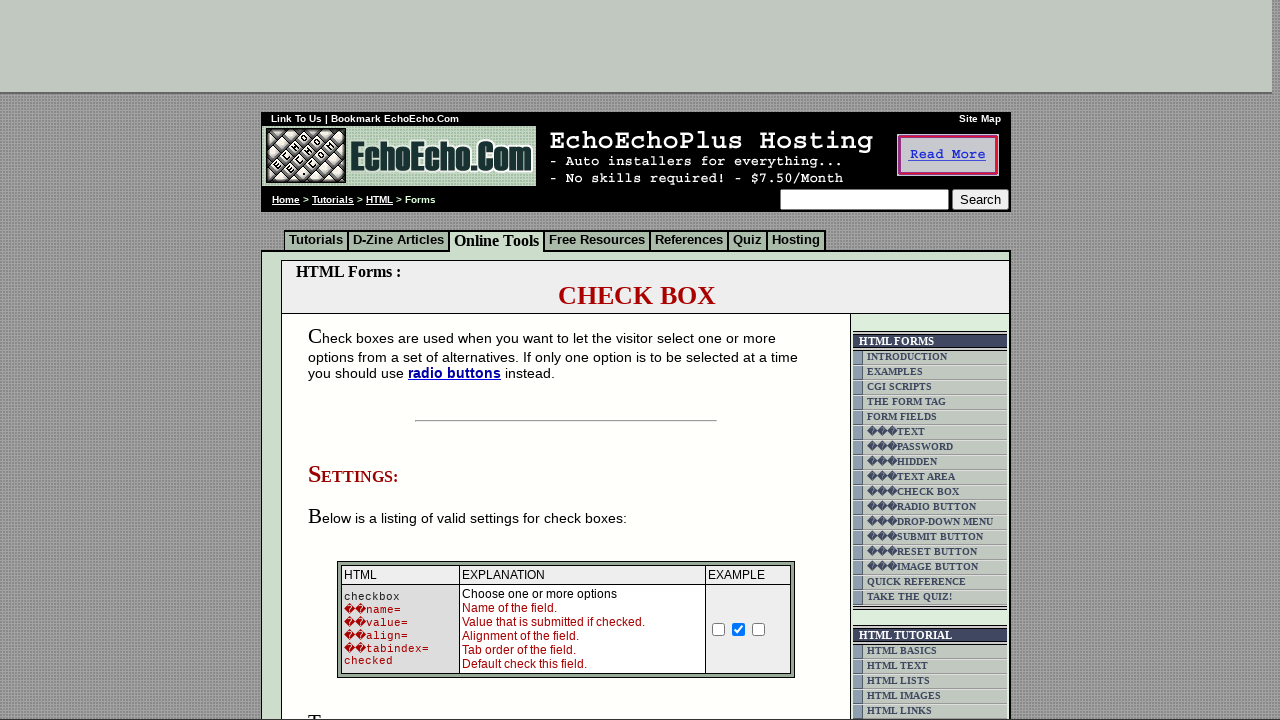